Tests autocomplete/suggested dropdown by typing "ind" and selecting "India" from suggestions

Starting URL: https://rahulshettyacademy.com/dropdownsPractise/

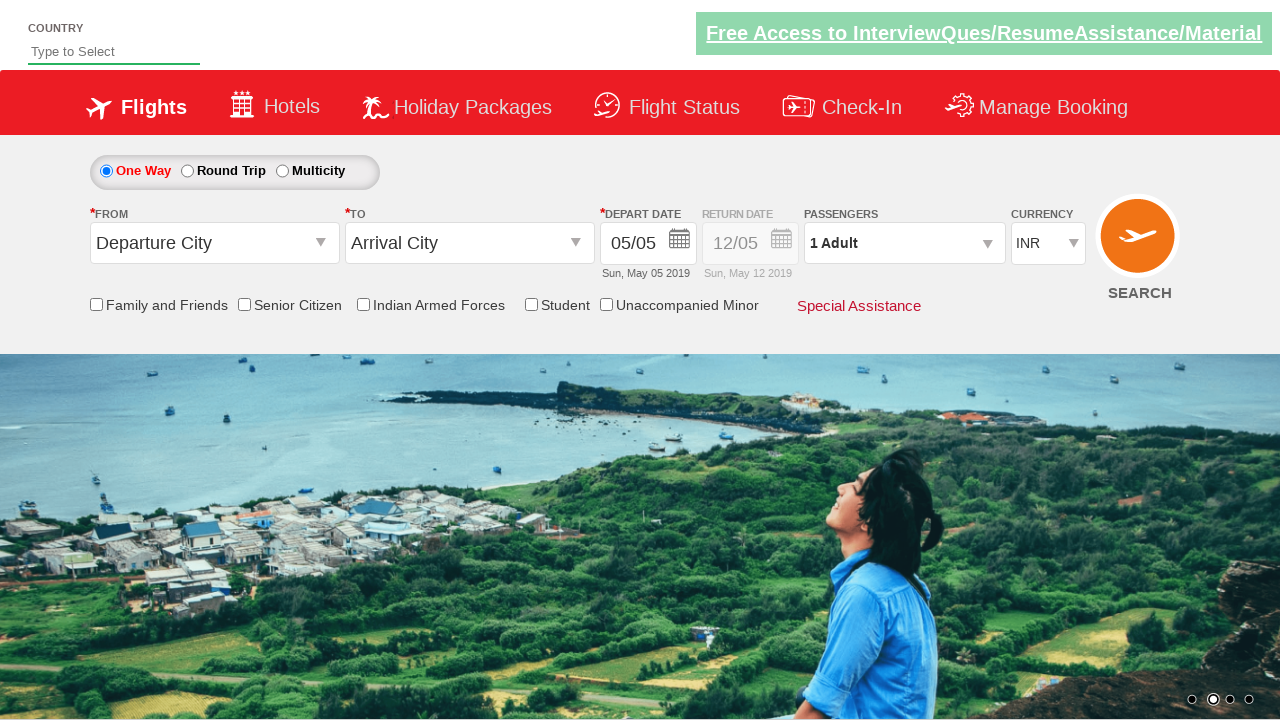

Typed 'ind' in the autosuggest field on #autosuggest
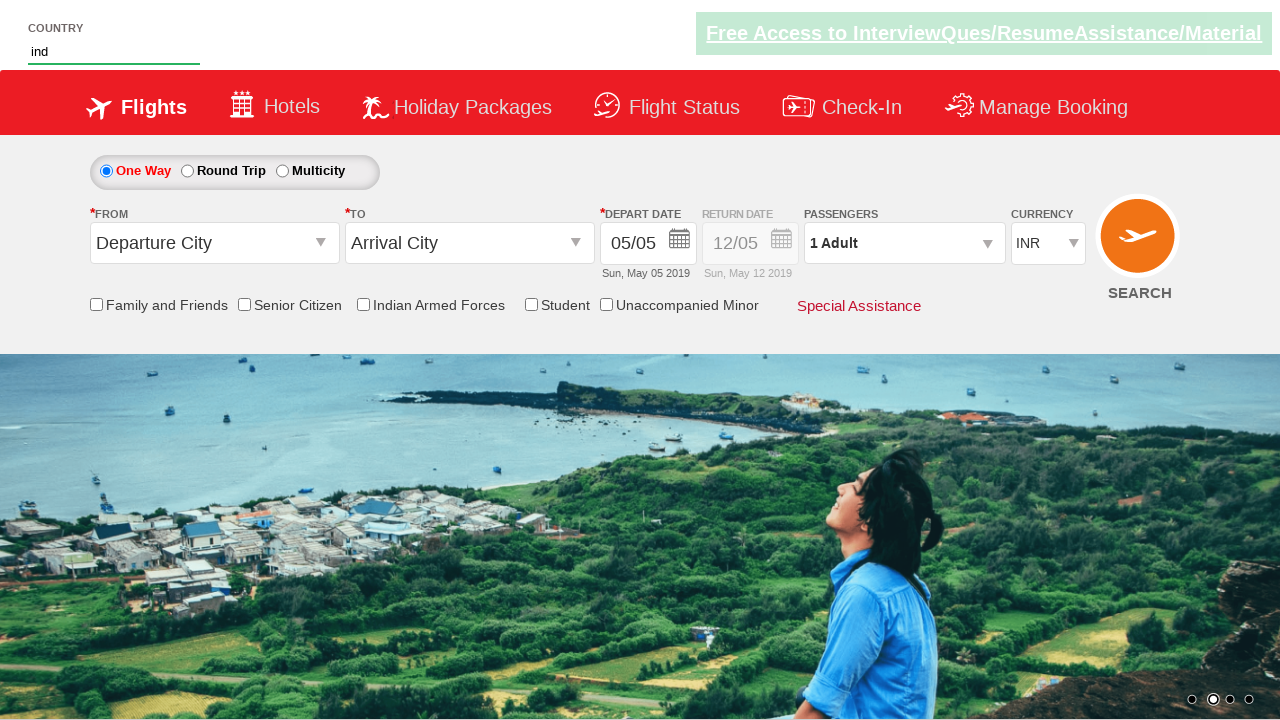

Waited for suggestion dropdown to appear
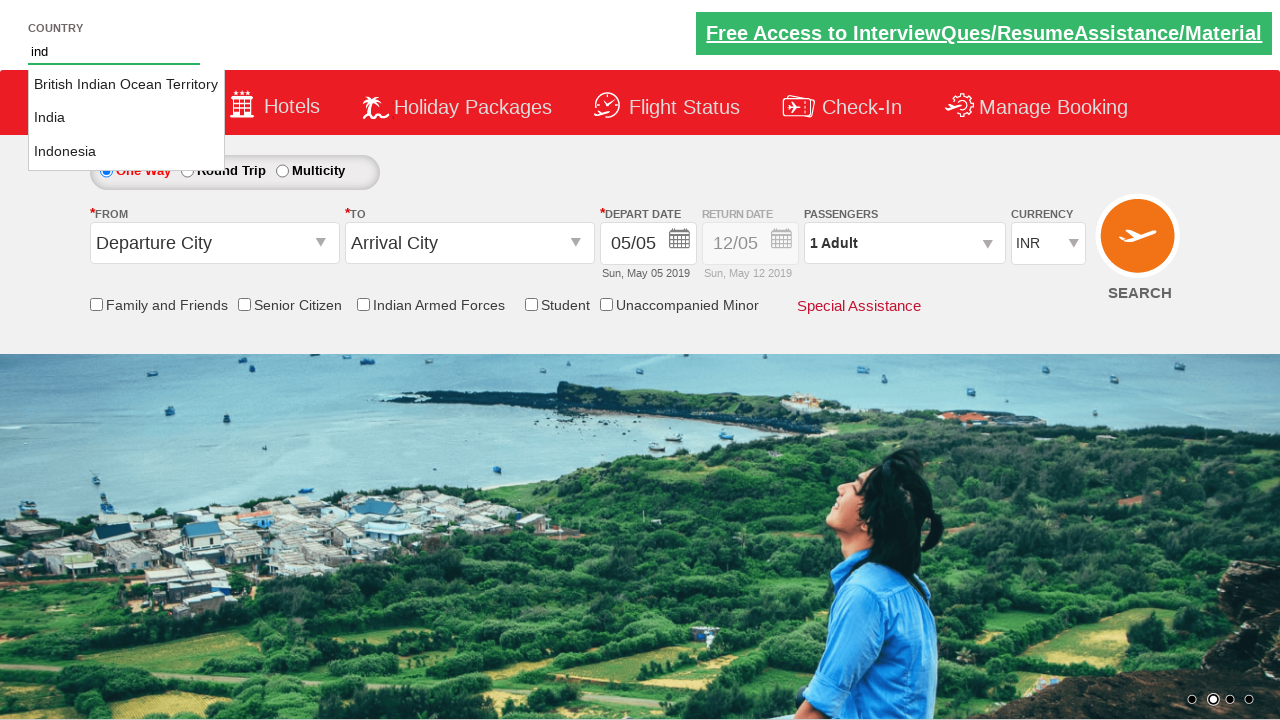

Selected 'India' from the dropdown suggestions at (126, 118) on li.ui-menu-item a >> nth=1
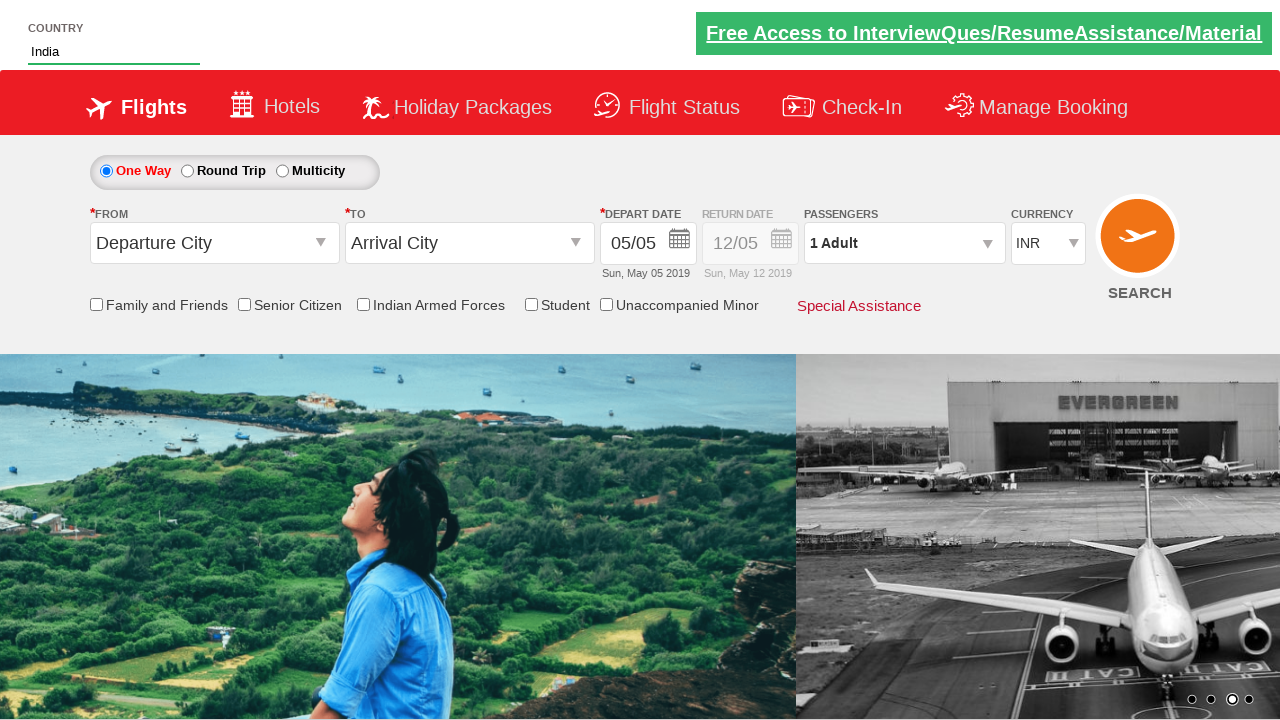

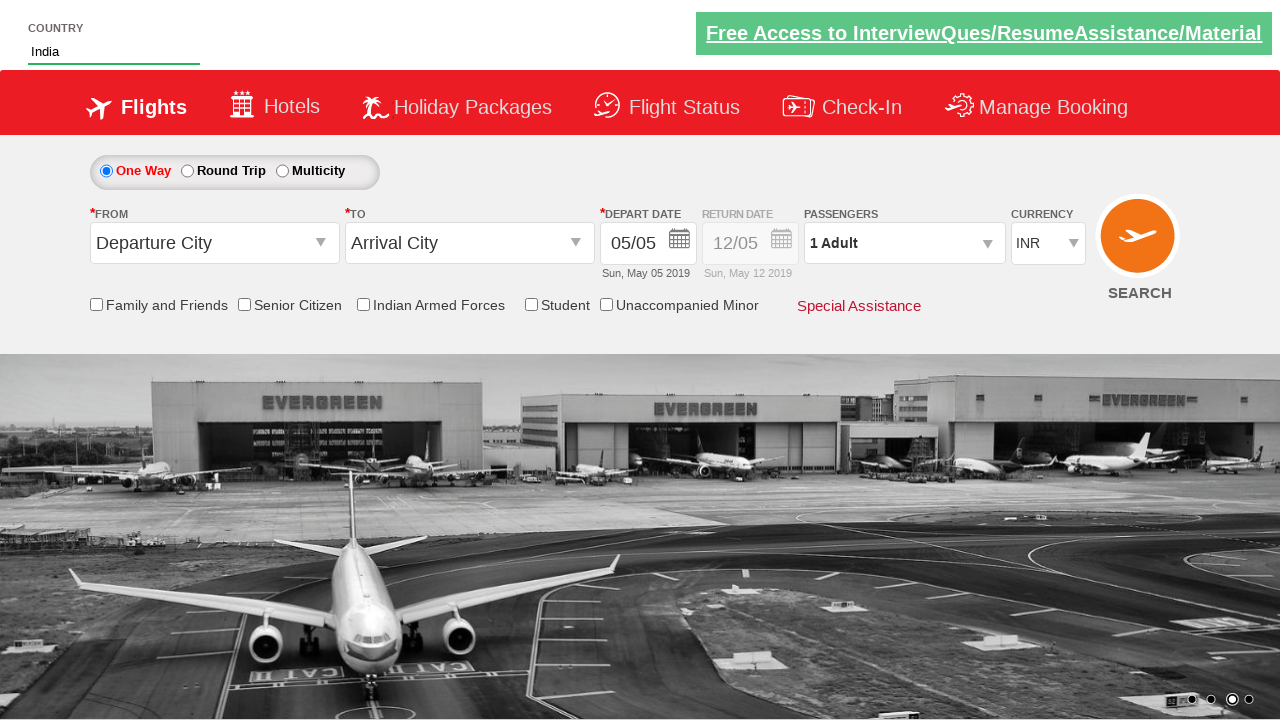